Tests a practice form by filling in name and password fields, clicking a checkbox, selecting a radio button, submitting the form, verifying the success message, and interacting with a text input field.

Starting URL: https://rahulshettyacademy.com/angularpractice/

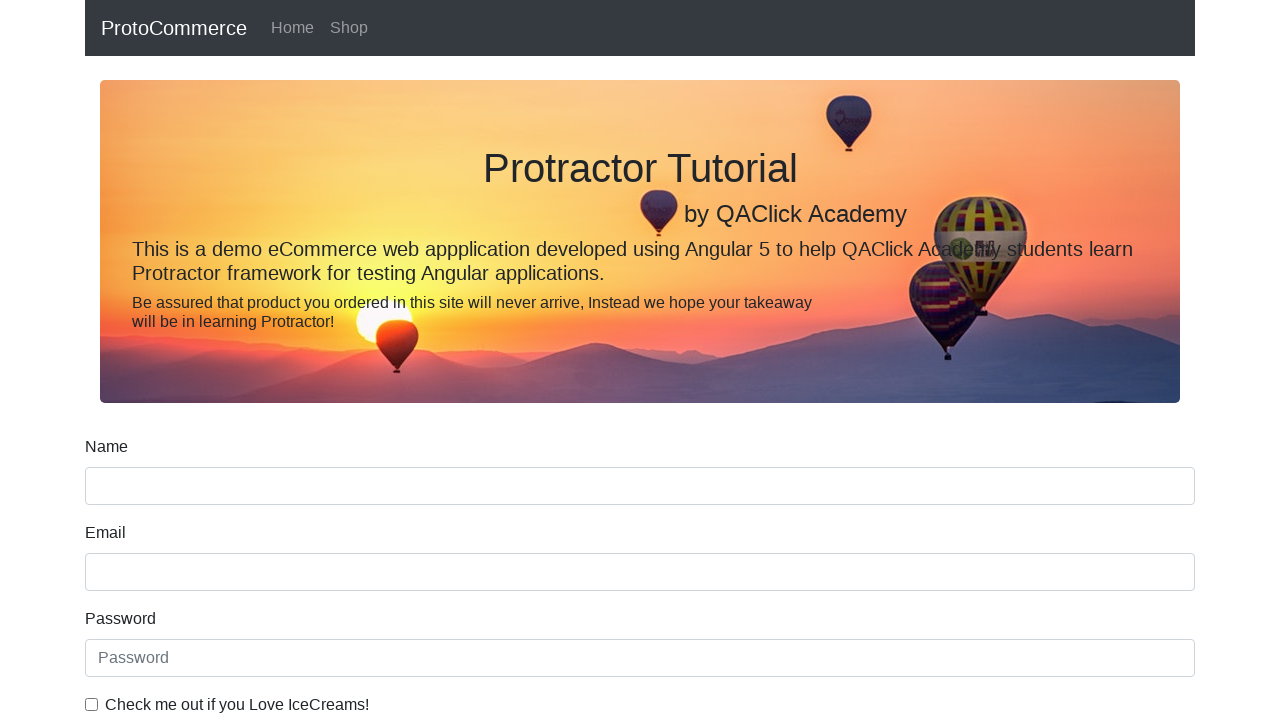

Filled name field with 'Prafull' on input[name='name']
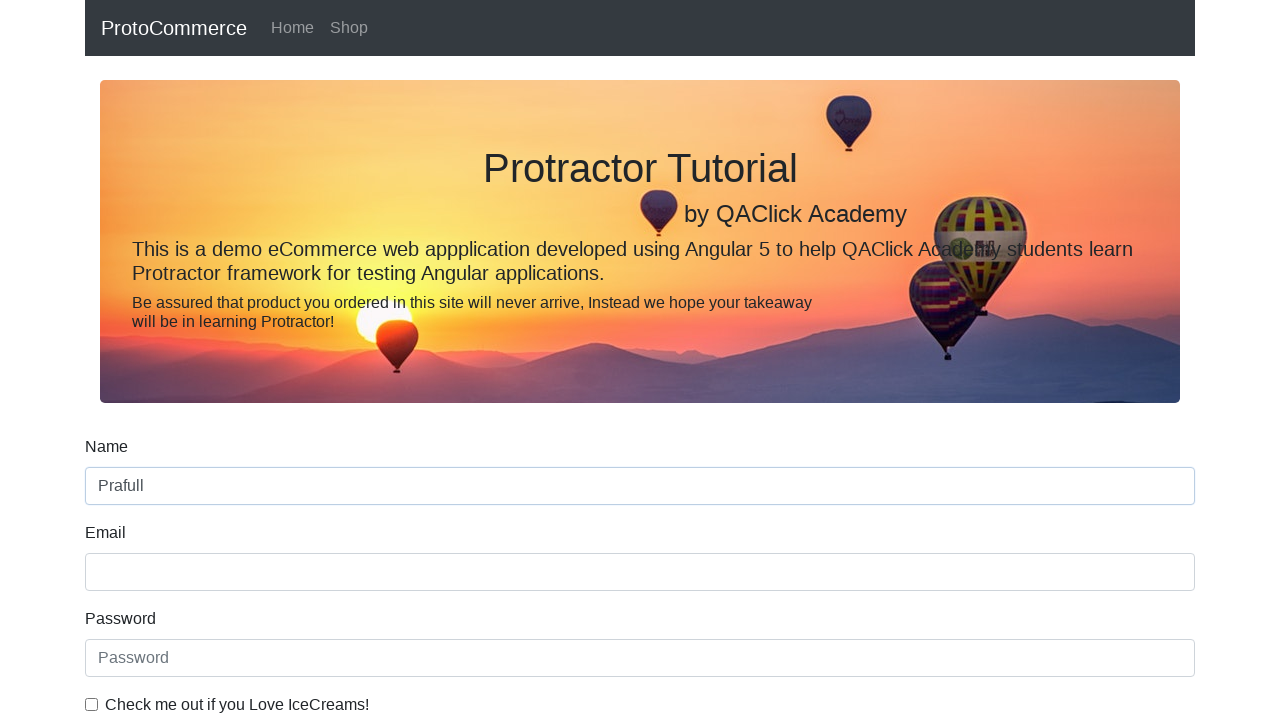

Filled password field with '1234' on #exampleInputPassword1
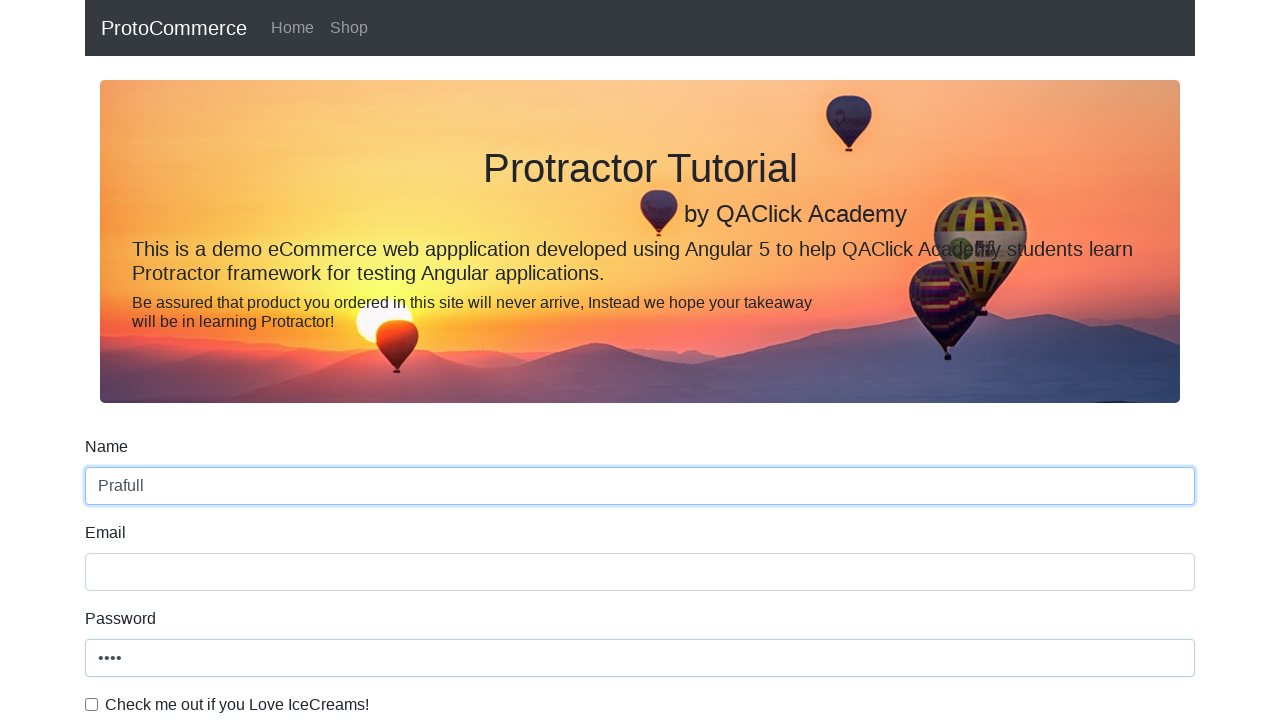

Clicked checkbox to enable student status at (92, 704) on #exampleCheck1
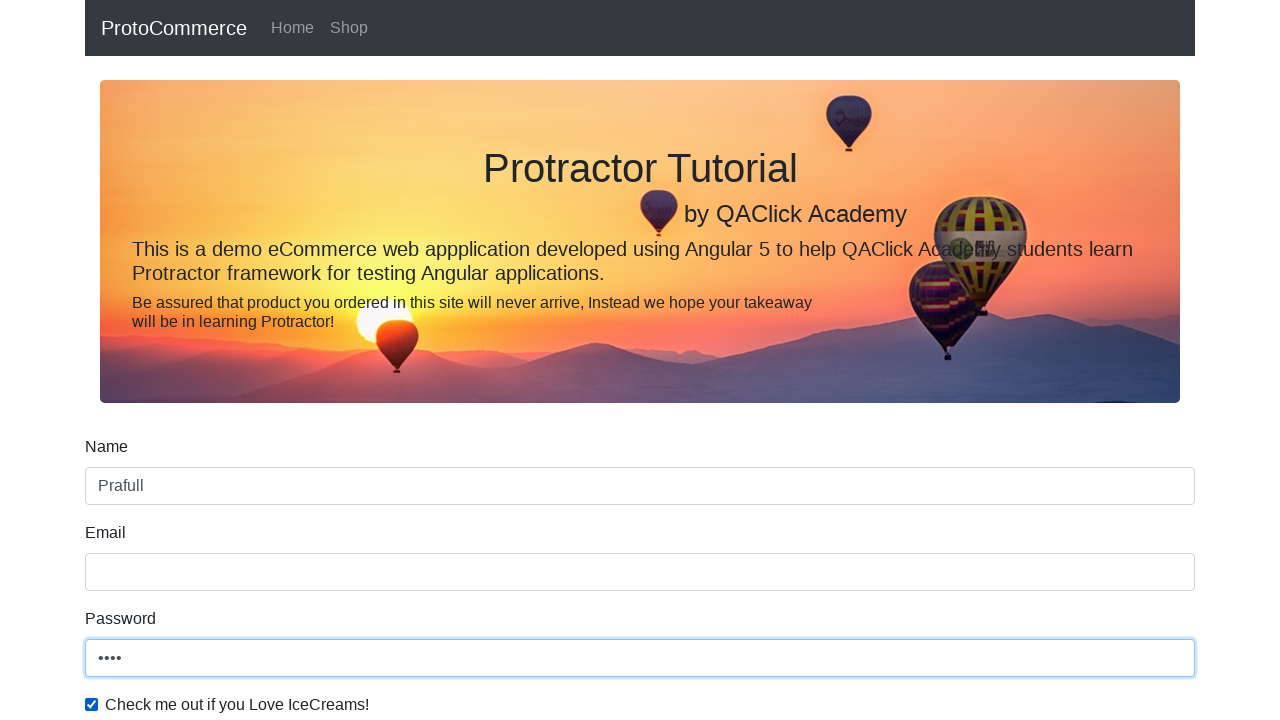

Selected radio button for gender option at (238, 360) on #inlineRadio1
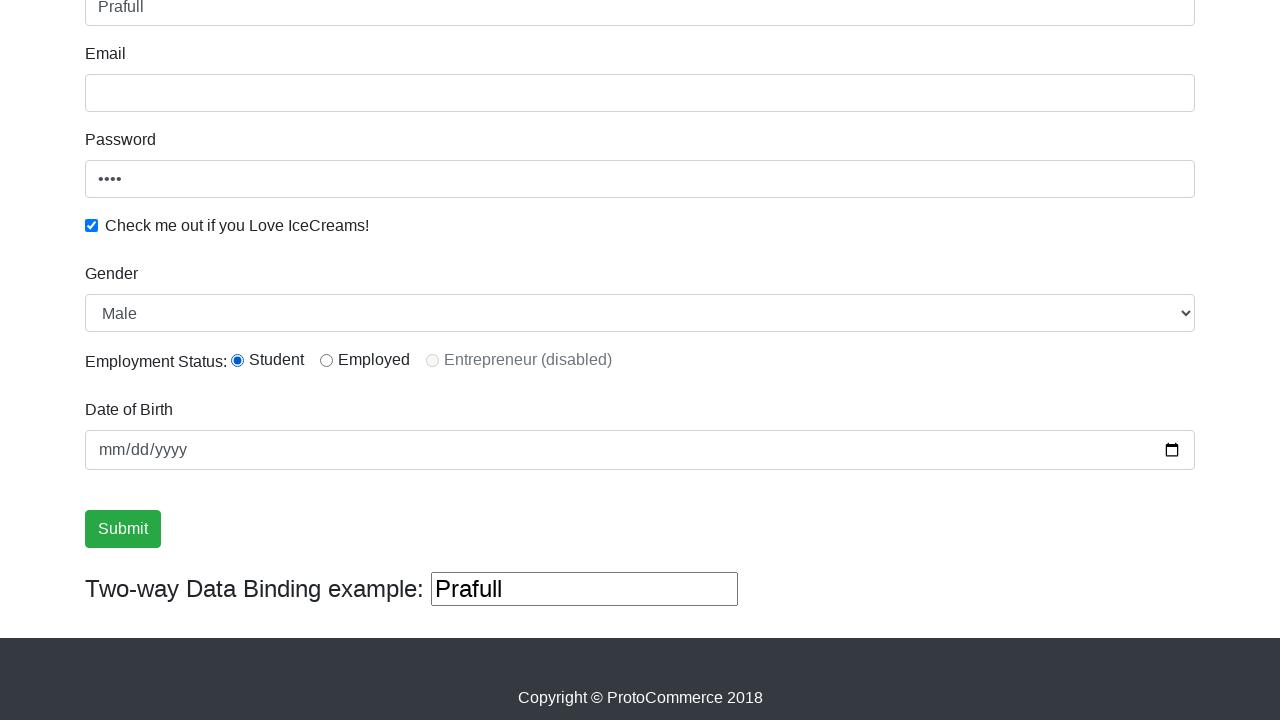

Clicked submit button to submit the form at (123, 529) on input.btn.btn-success
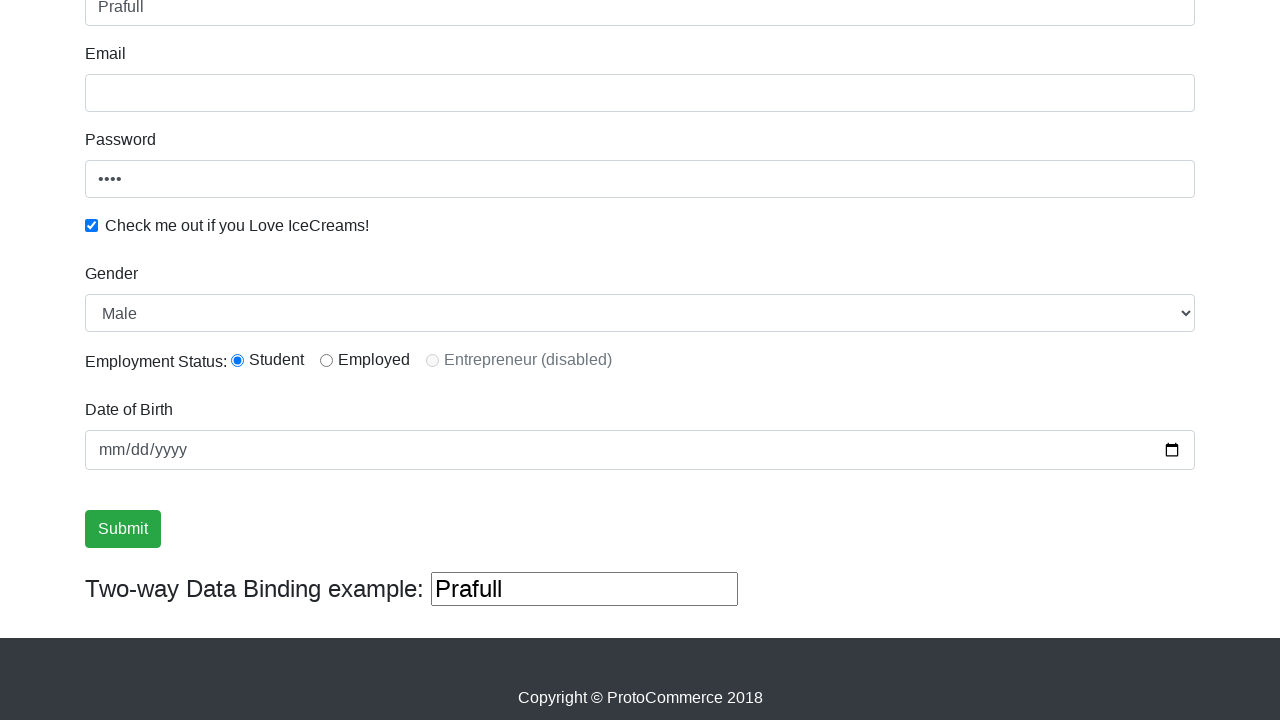

Success message appeared on the page
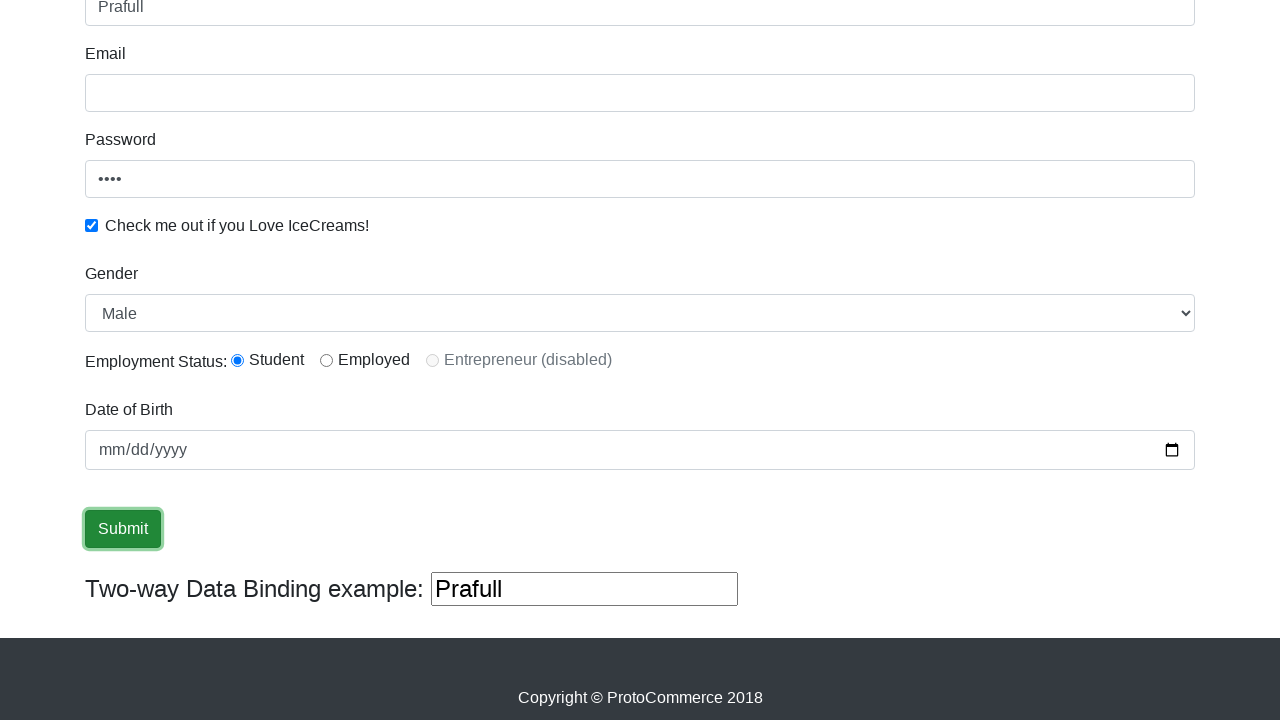

Verified success message contains 'Success' text
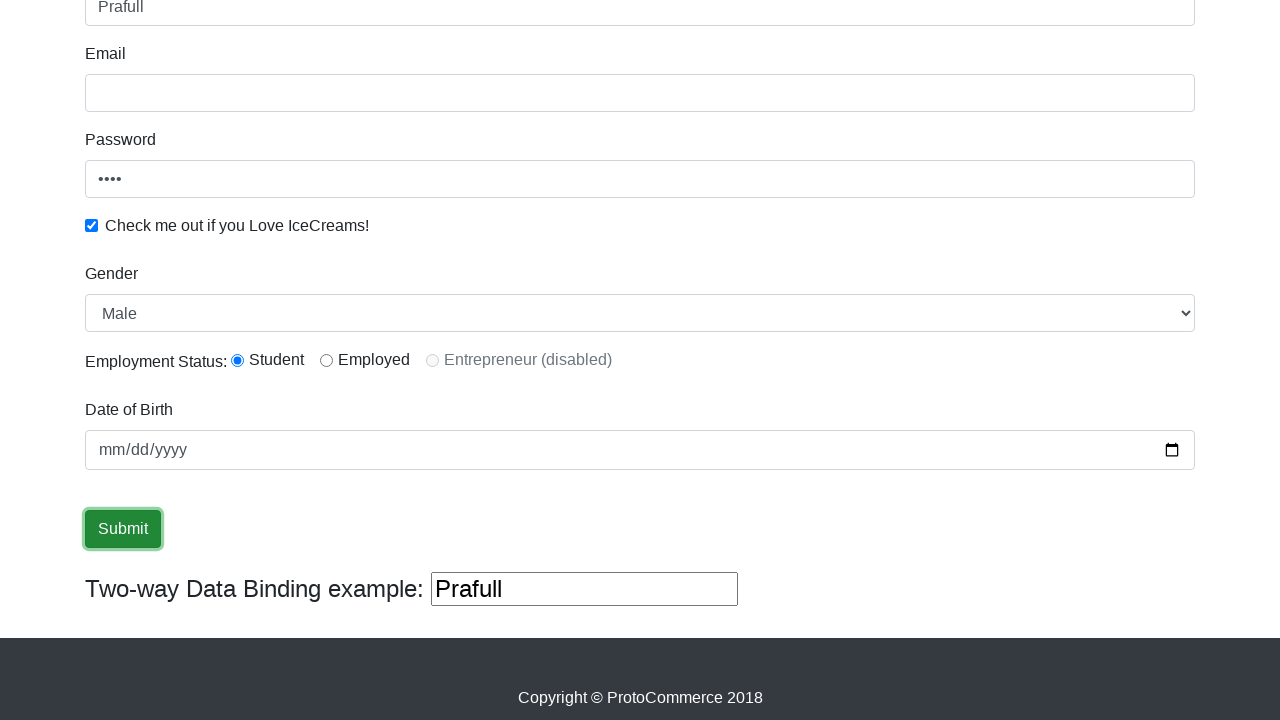

Filled third text input field with 'Name' on (//input[@type='text'])[3]
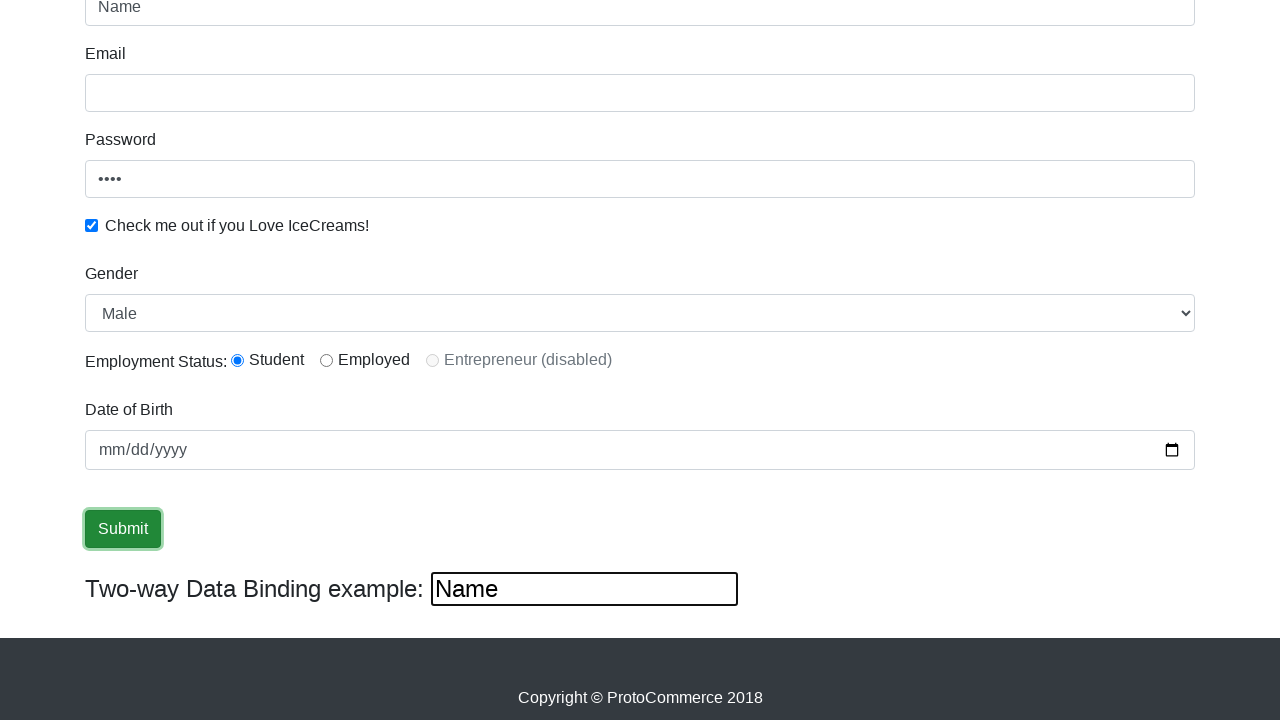

Cleared third text input field on (//input[@type='text'])[3]
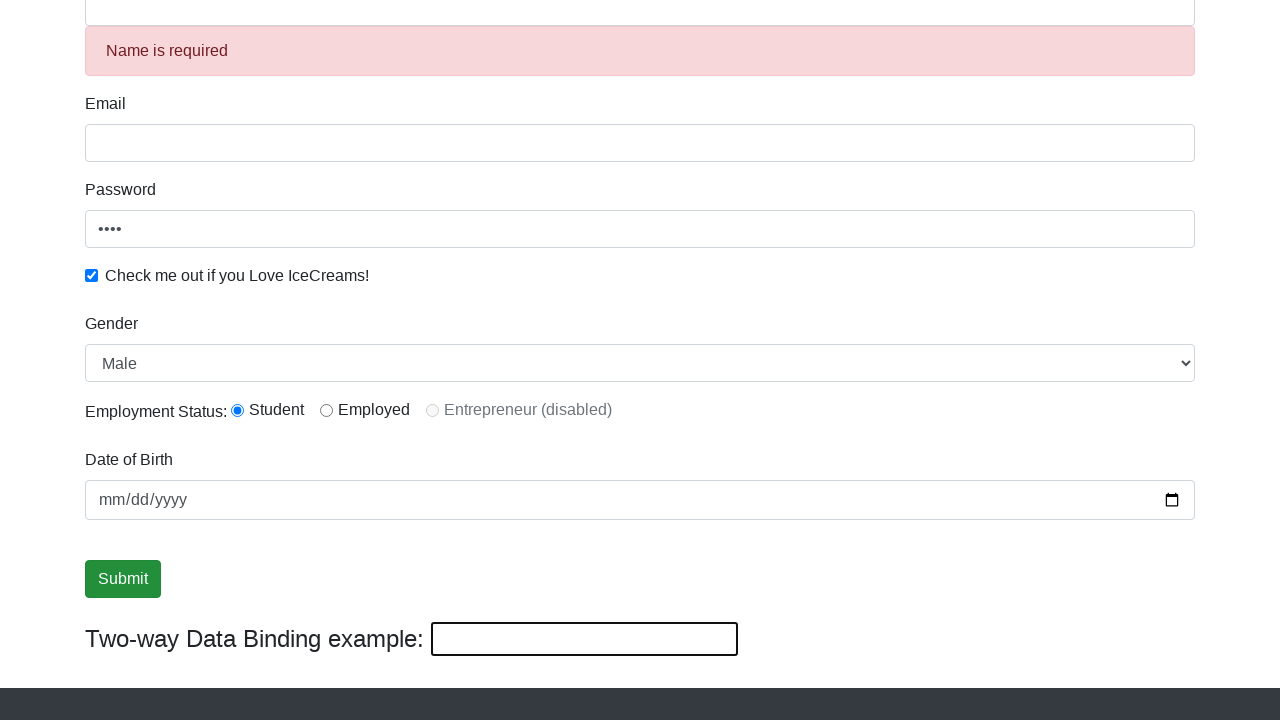

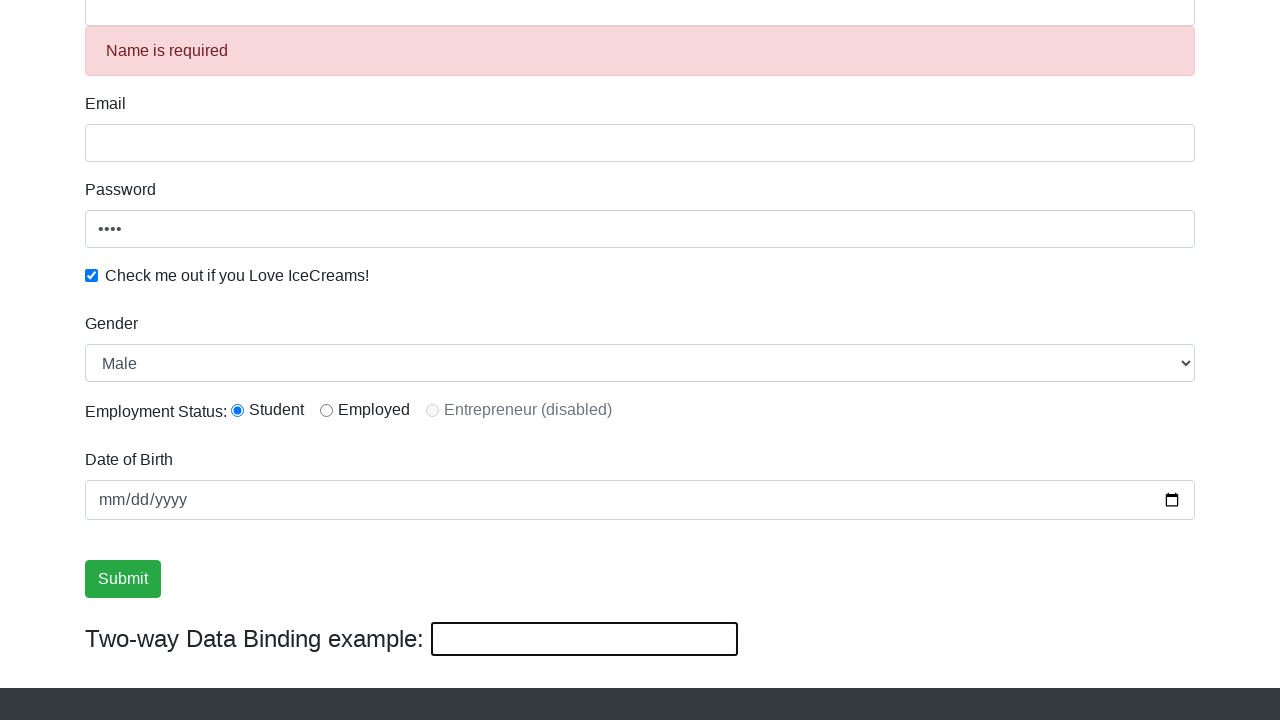